Tests alert handling functionality by interacting with a prompt alert, entering text, and accepting it

Starting URL: http://demo.automationtesting.in/Alerts.html

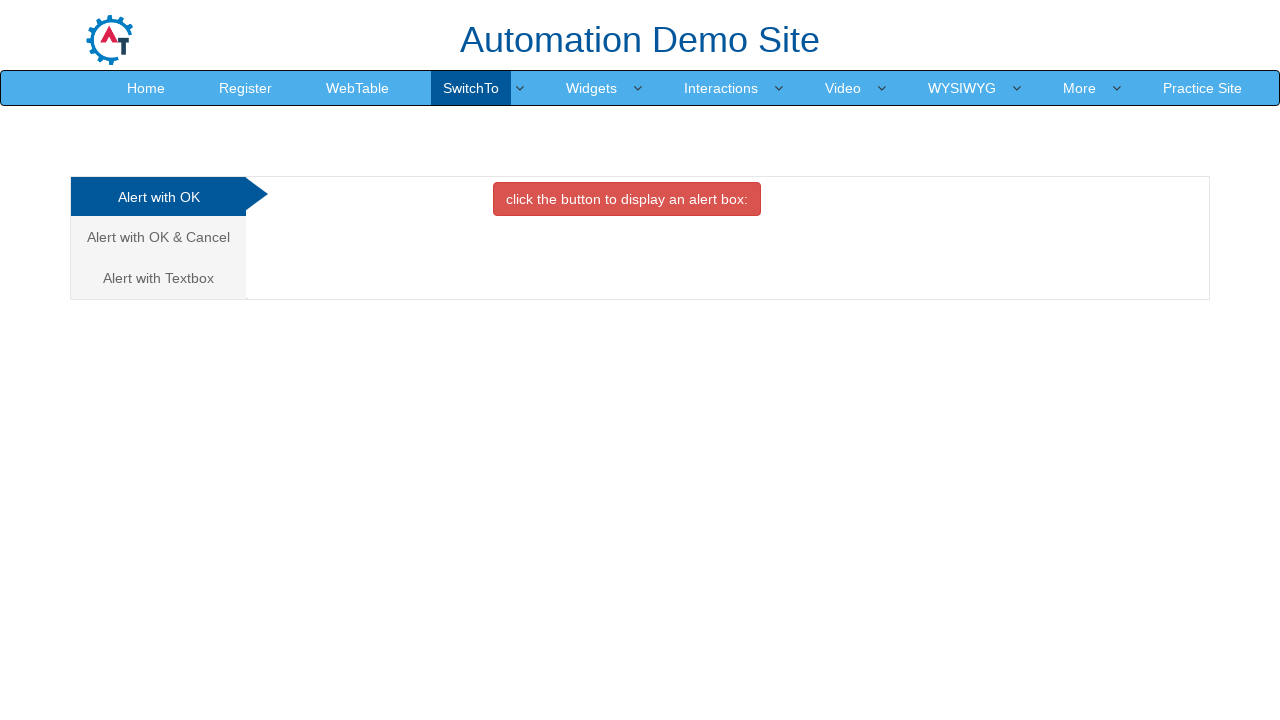

Clicked on 'Alert with Textbox' tab at (158, 278) on xpath=//a[text()='Alert with Textbox ']
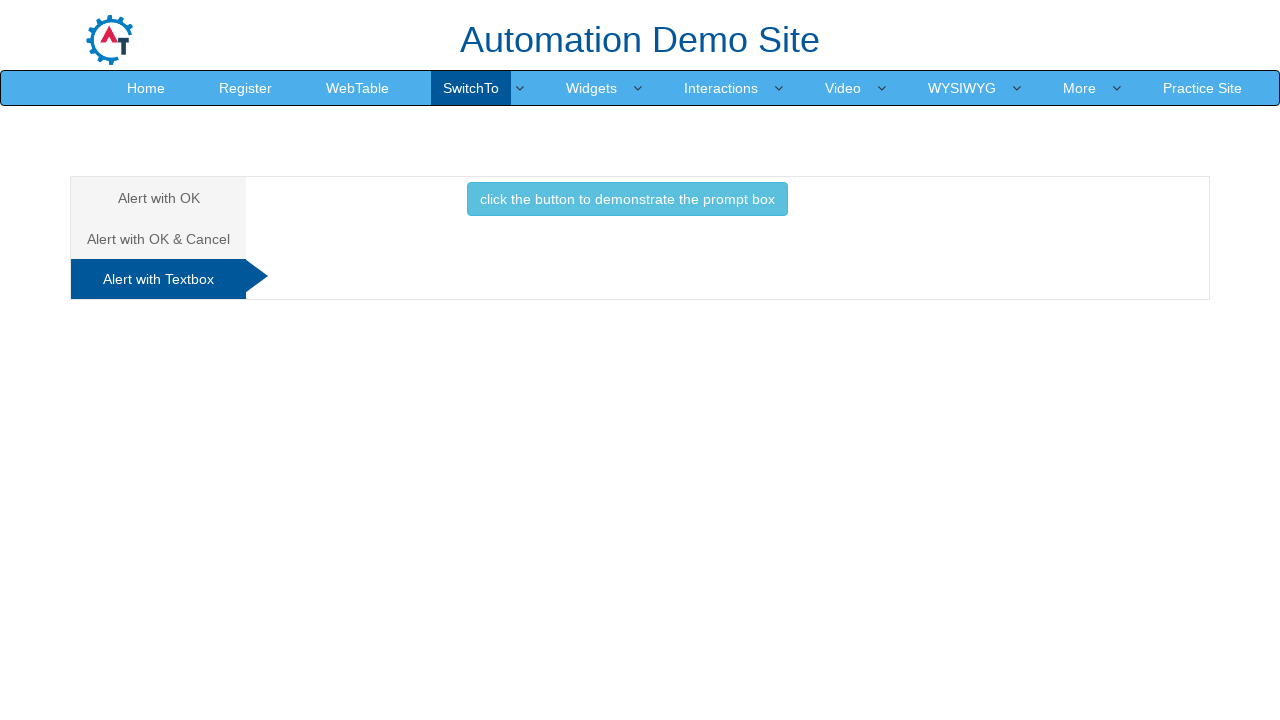

Clicked button to trigger prompt alert at (627, 199) on xpath=//button[contains(text(),'prompt box ')]
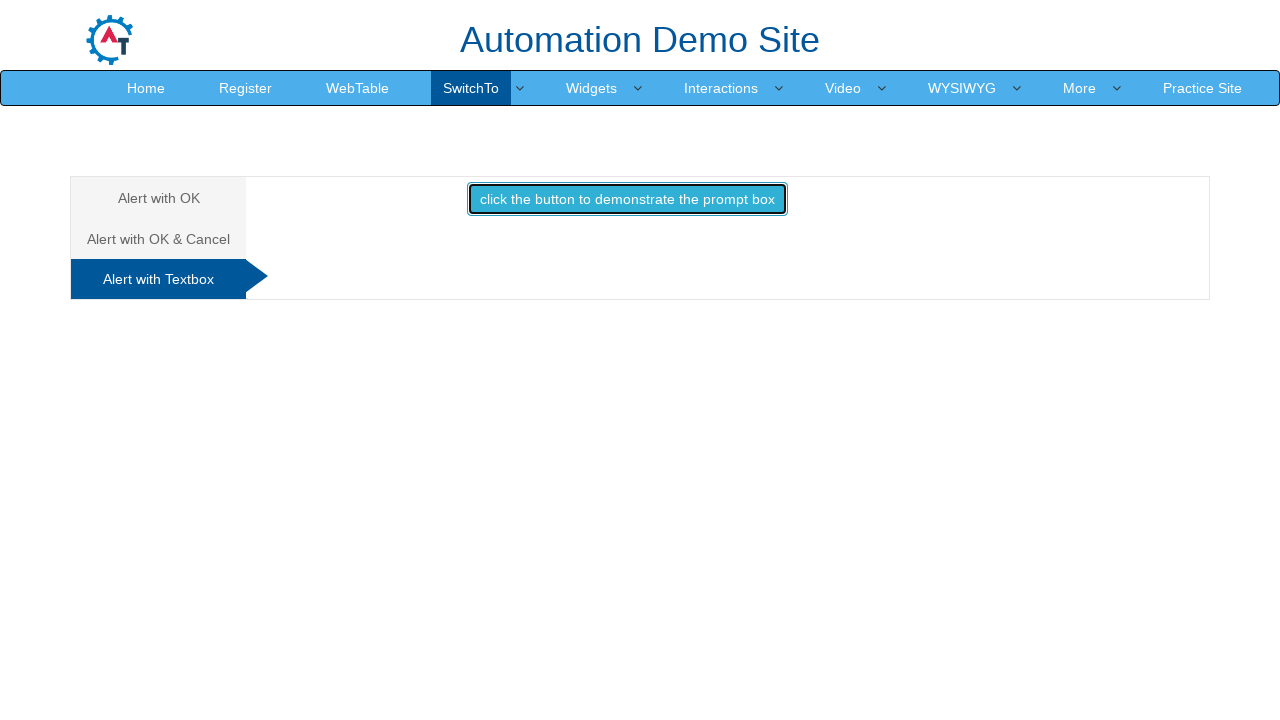

Set up dialog handler to accept prompt with text 'Inmakes Infotech'
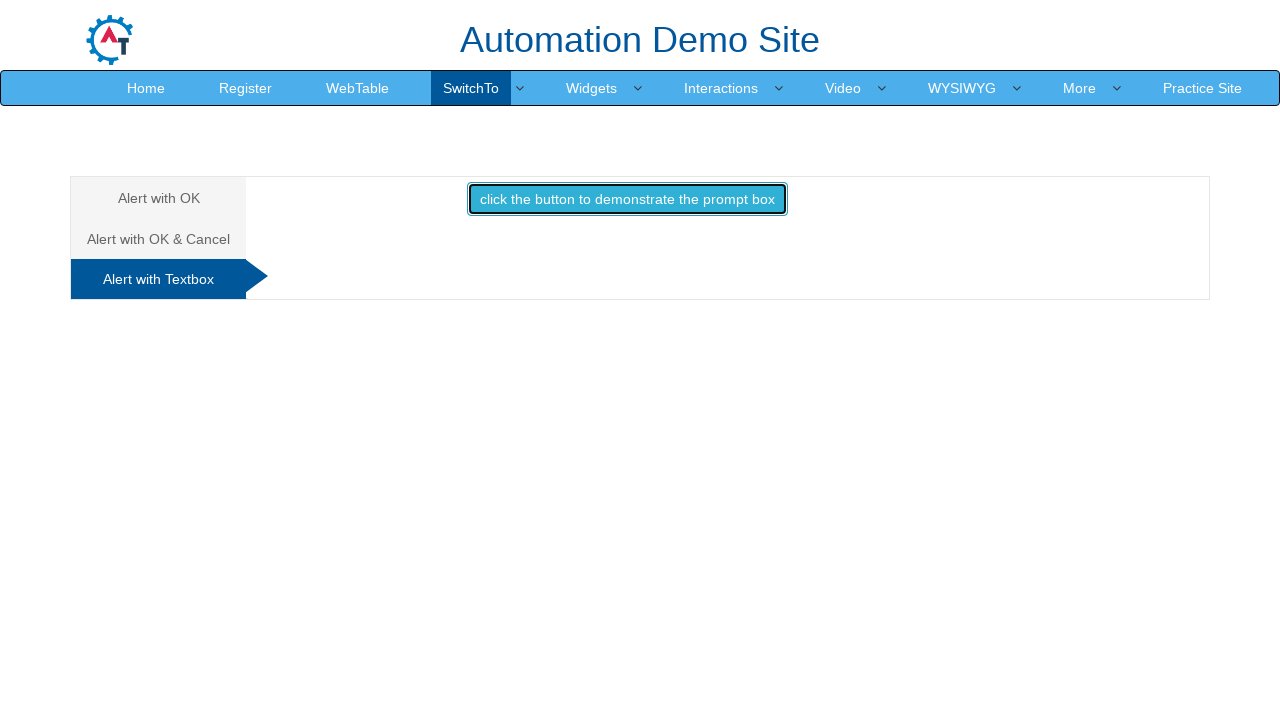

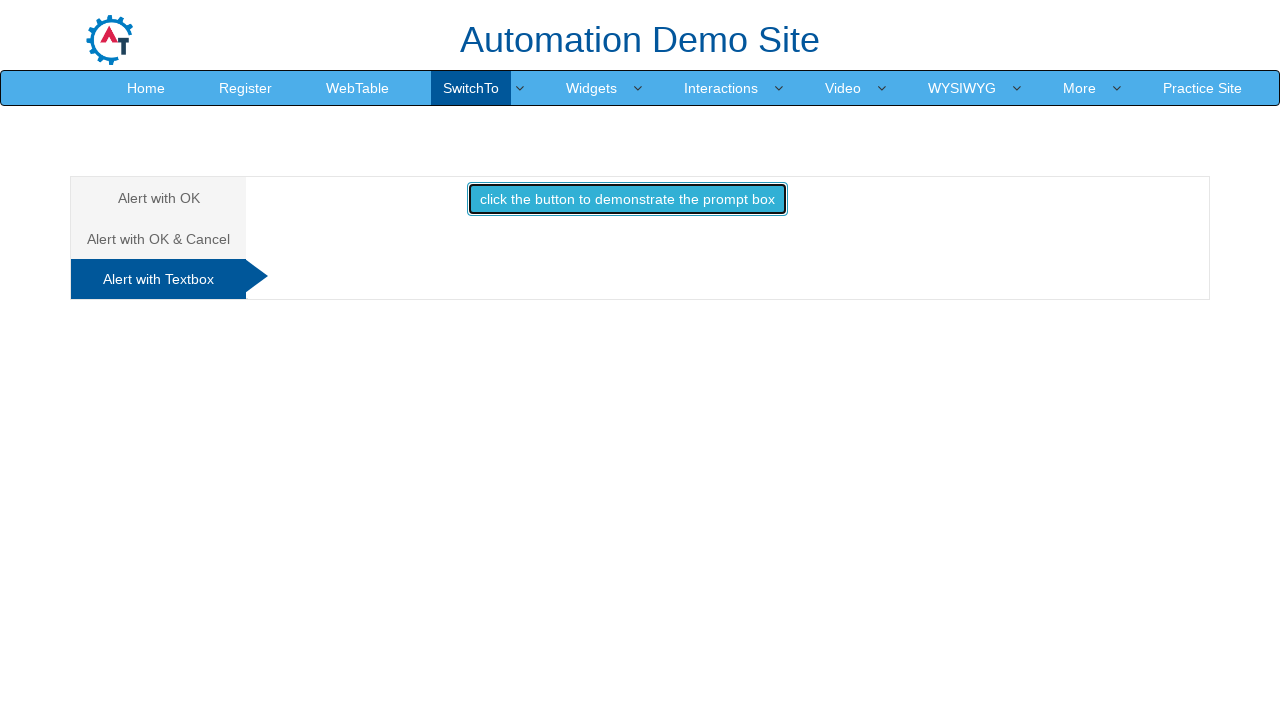